Tests JavaScript alert handling by clicking a button that triggers an alert and then accepting the alert dialog

Starting URL: https://demo.automationtesting.in/Alerts.html

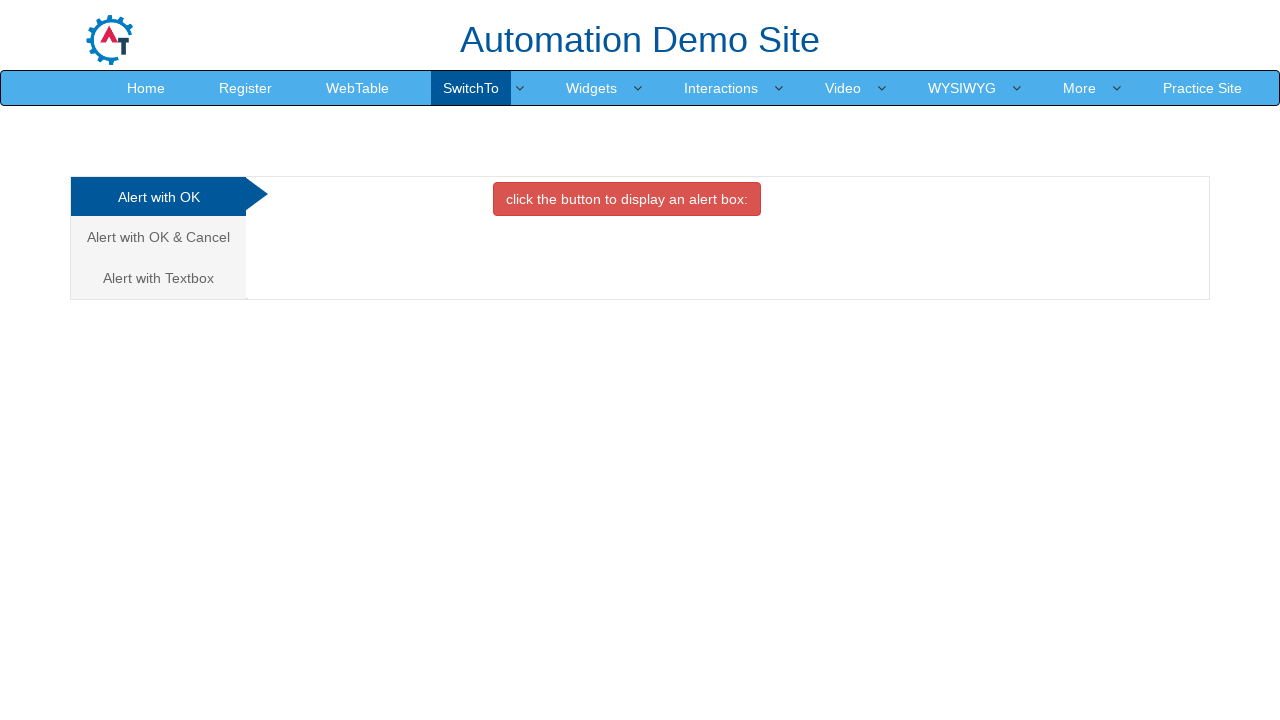

Set up dialog handler to accept alerts
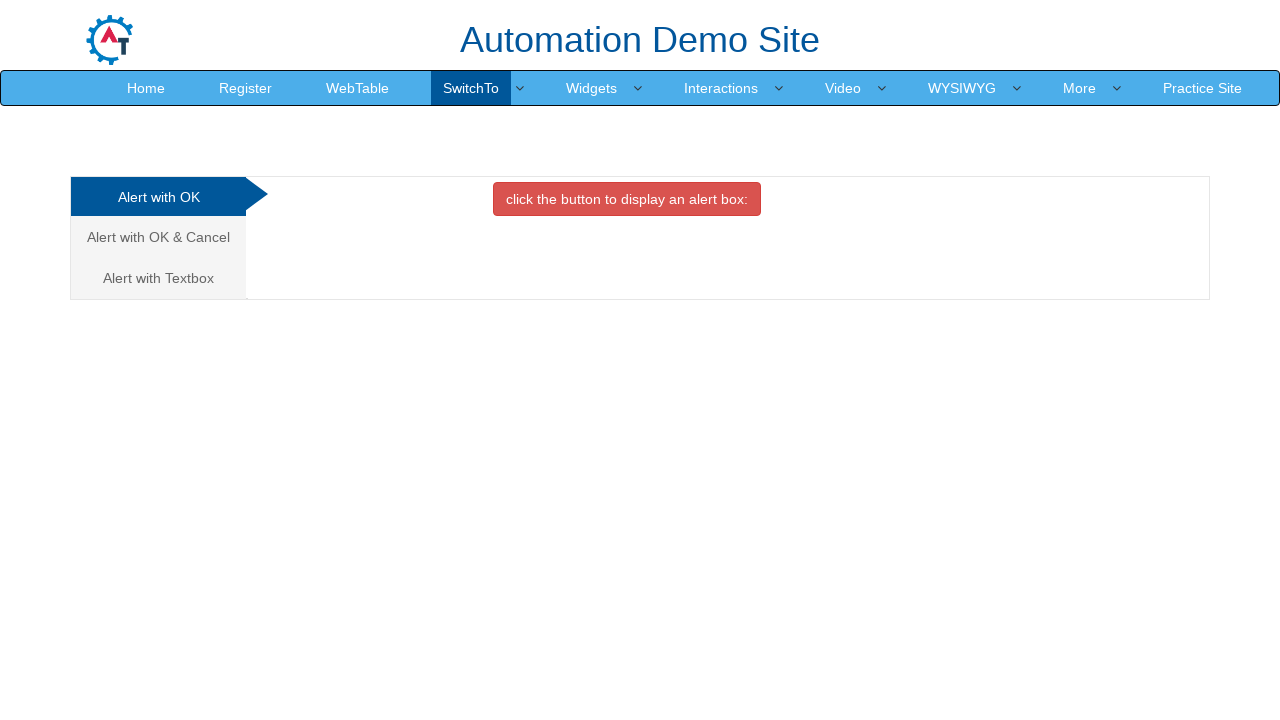

Clicked the danger button to trigger alert at (627, 199) on button.btn.btn-danger
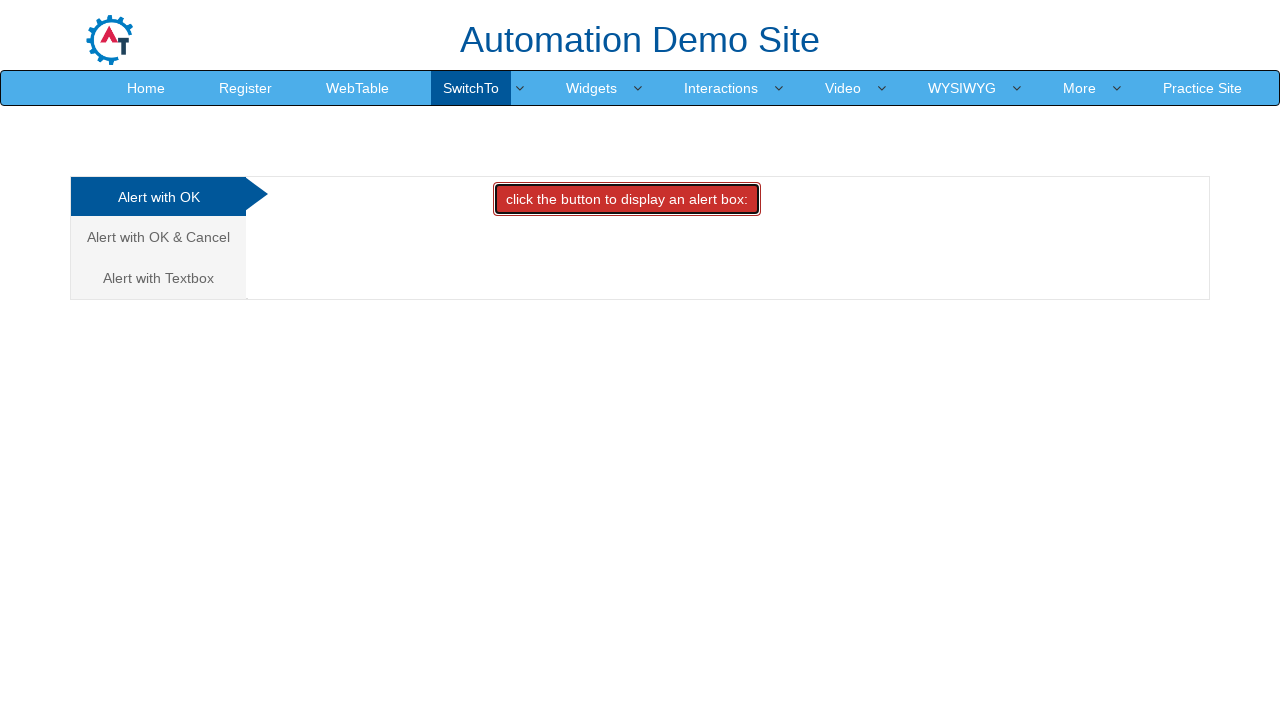

Alert dialog was accepted and interaction completed
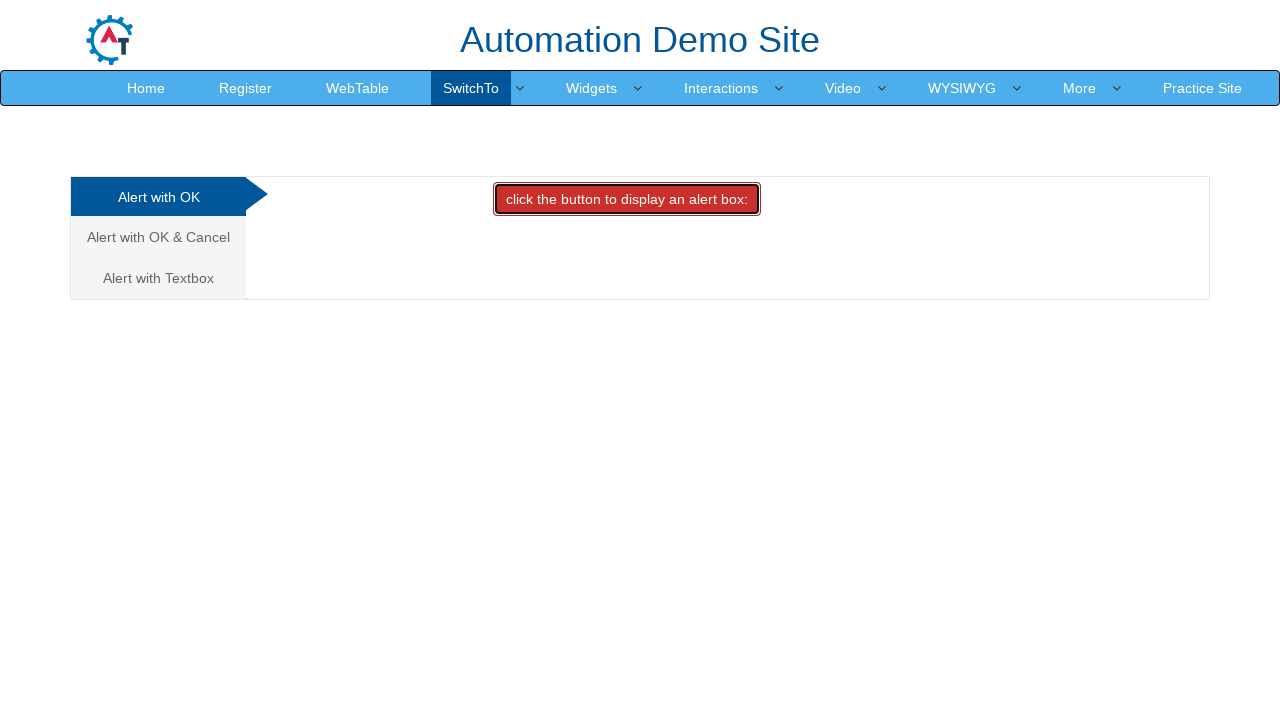

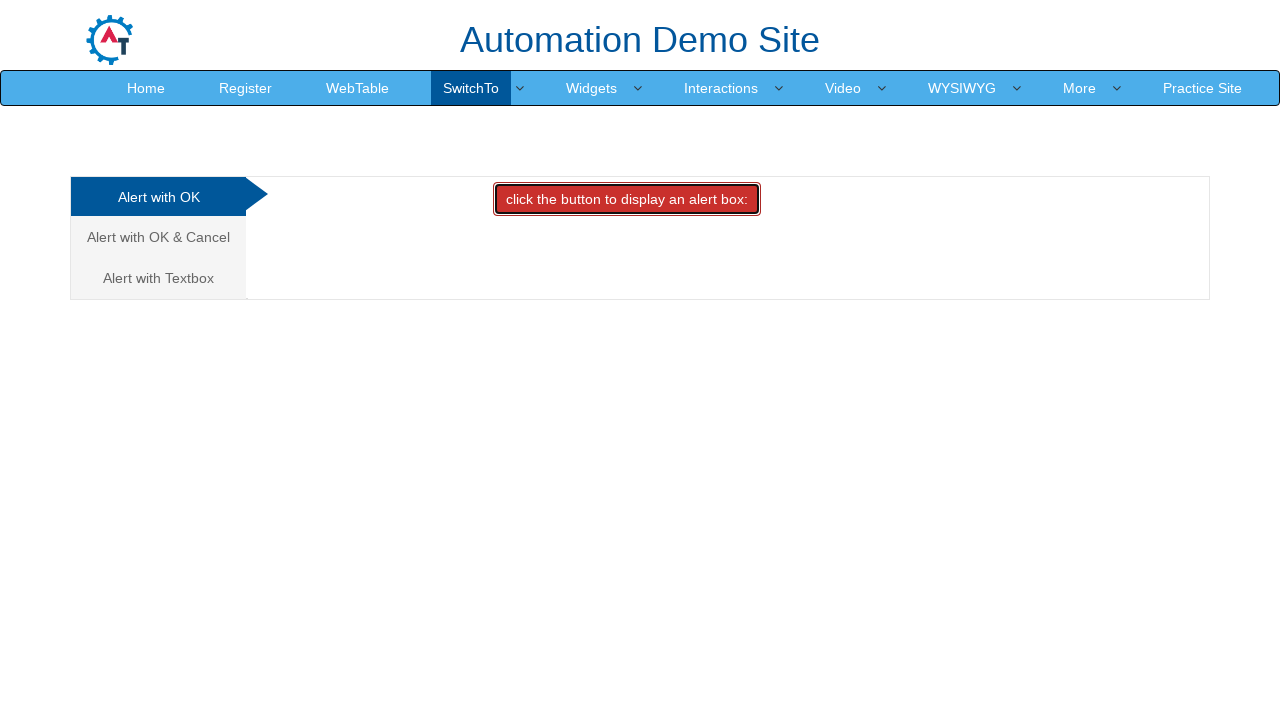